Navigates to a web table page, clicks on the Subject Topper tab, and finds the highest marks for a given subject

Starting URL: https://web-locators-static-site-qa.vercel.app/Web%20Table

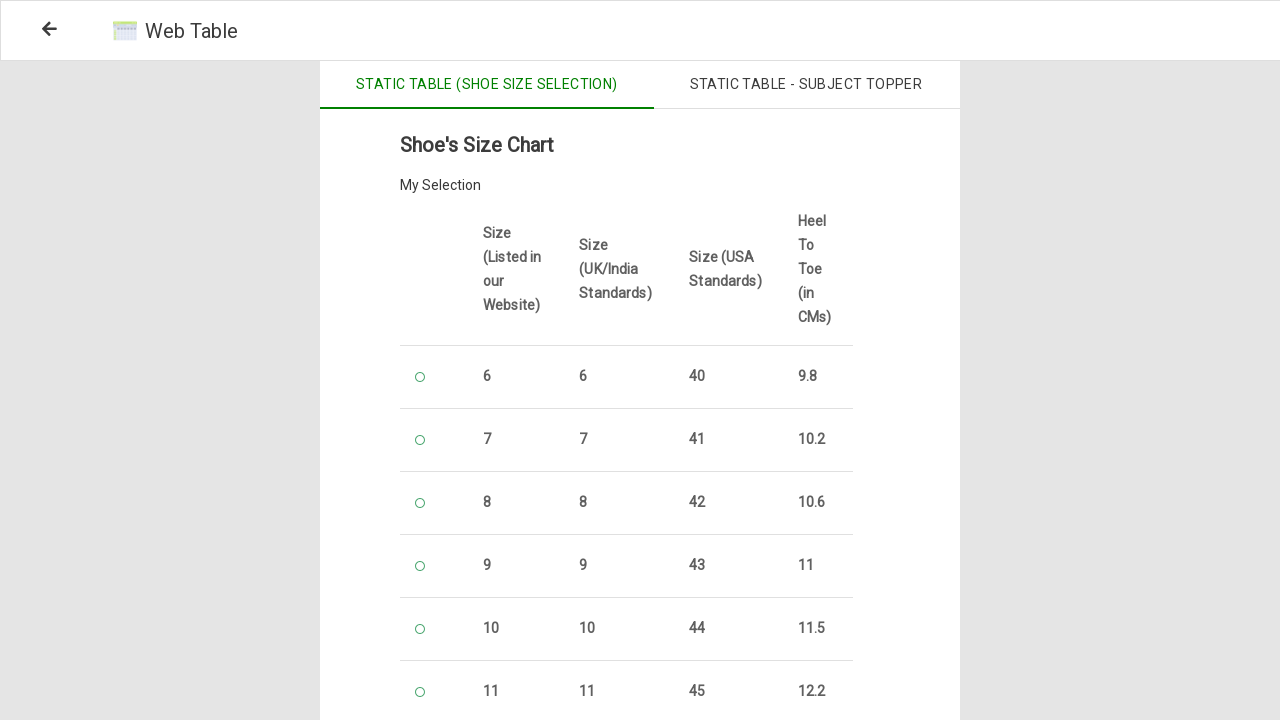

Clicked on the Static Table - Subject Topper tab at (806, 85) on xpath=//span[text()='Static Table - Subject Topper']
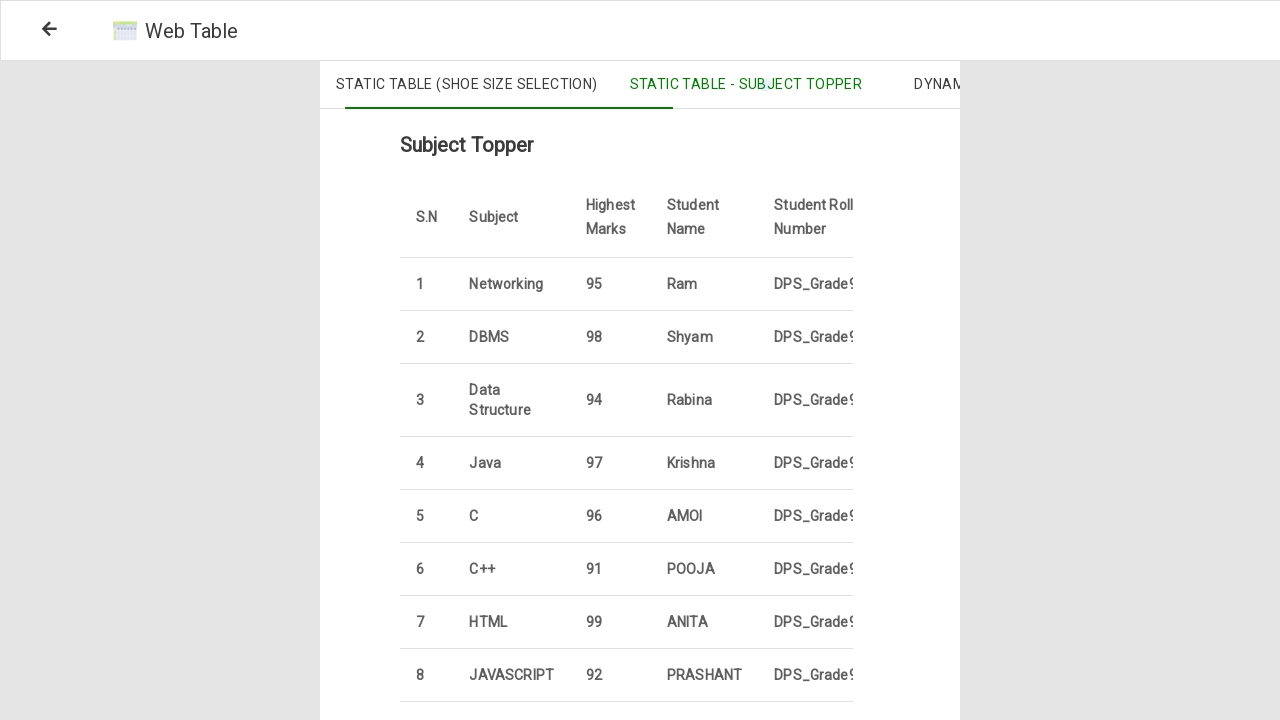

Located all cells with highest marks value of 99
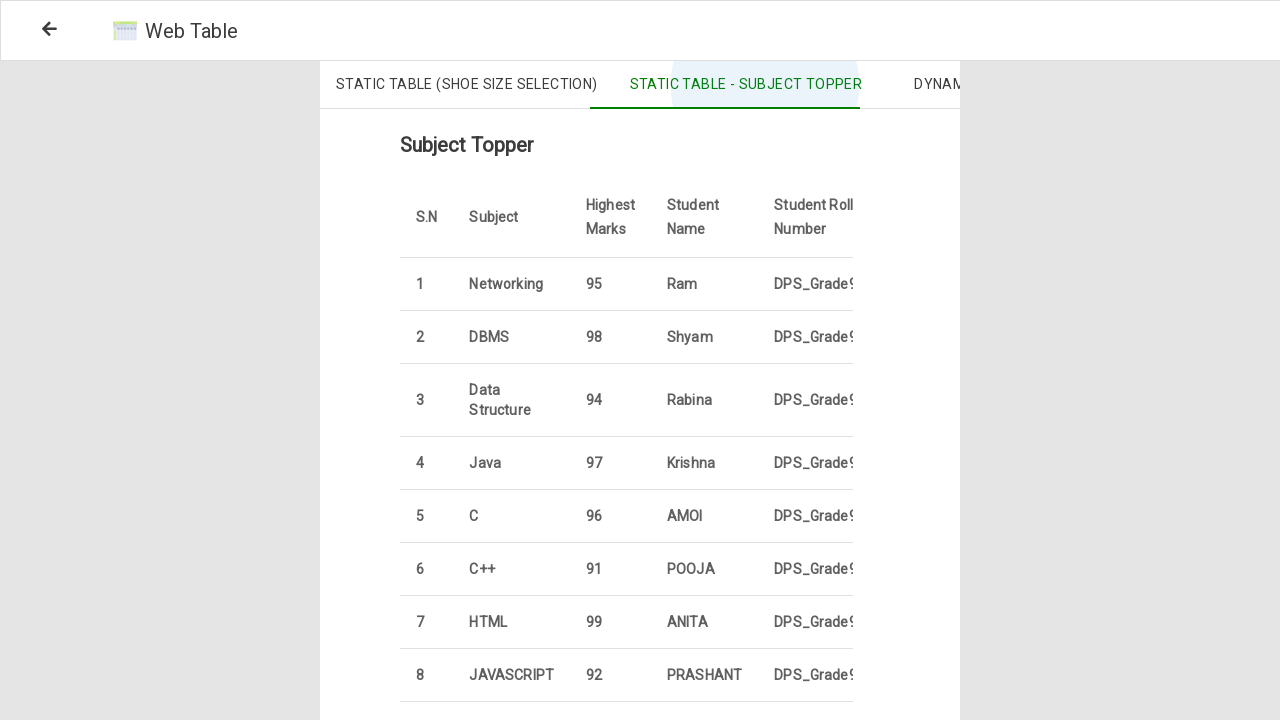

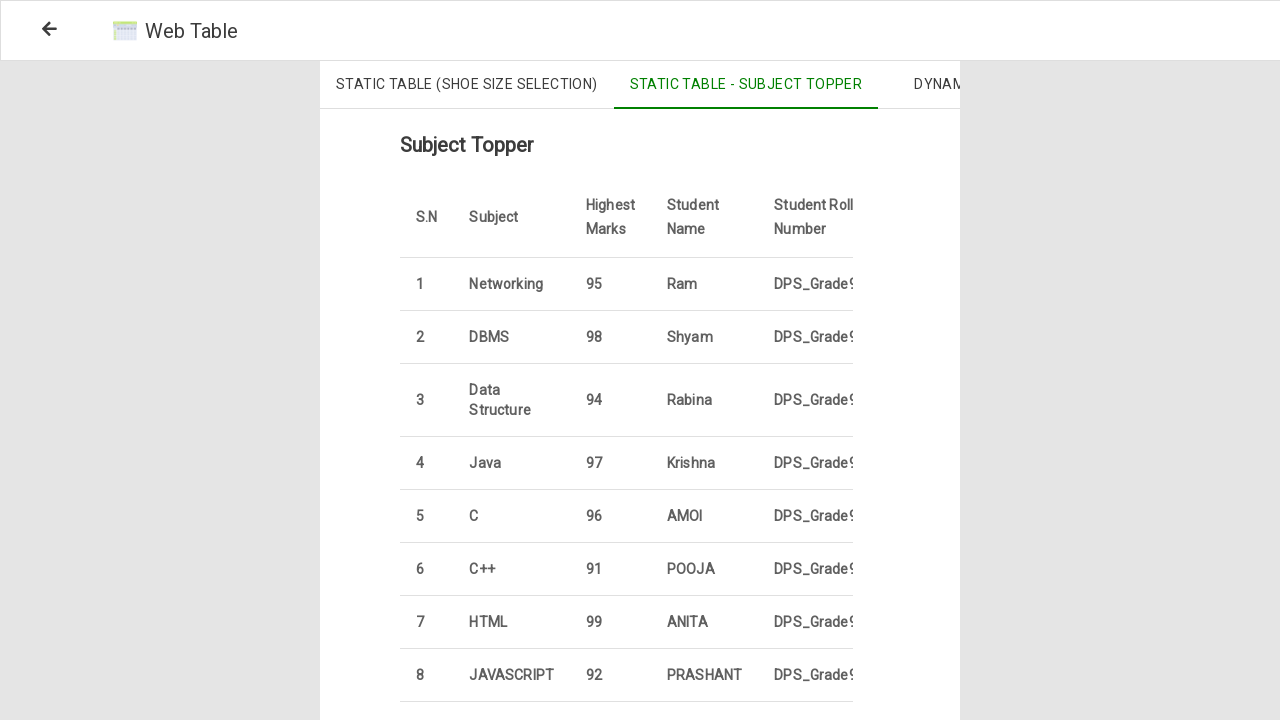